Tests checkbox functionality by ensuring both checkboxes on the page are selected

Starting URL: https://the-internet.herokuapp.com/checkboxes

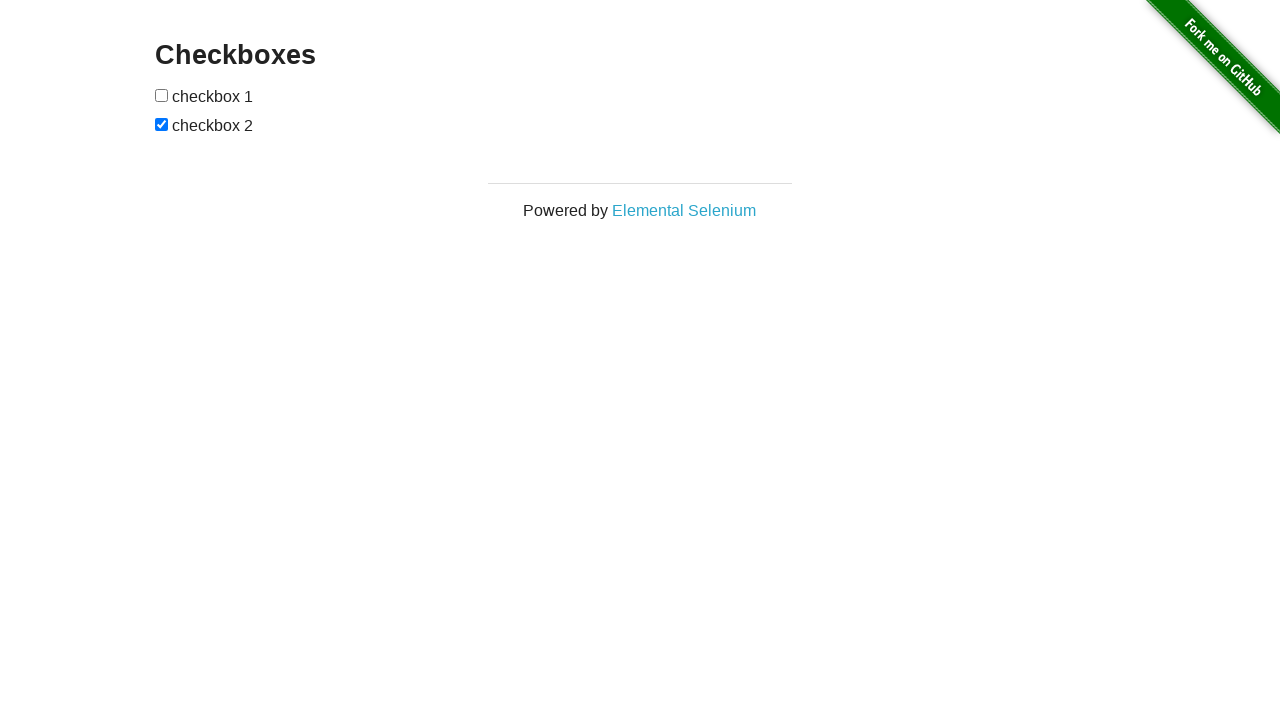

Located first checkbox on the page
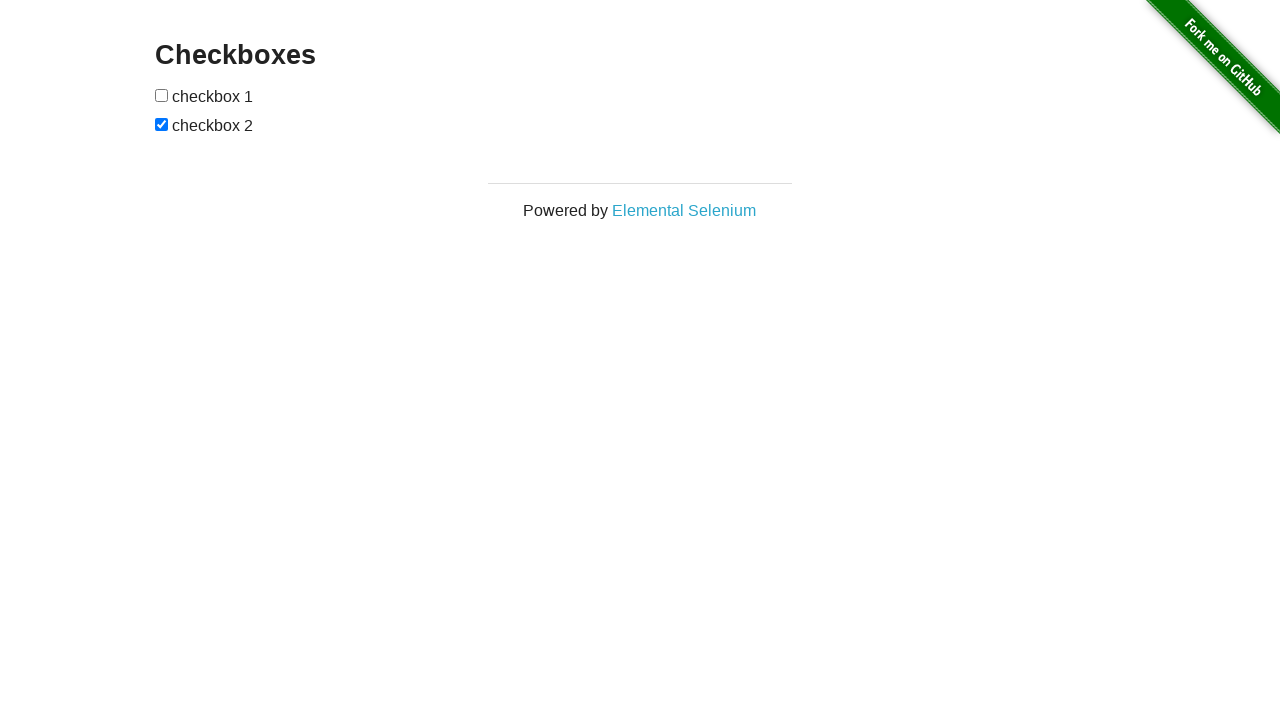

Located second checkbox on the page
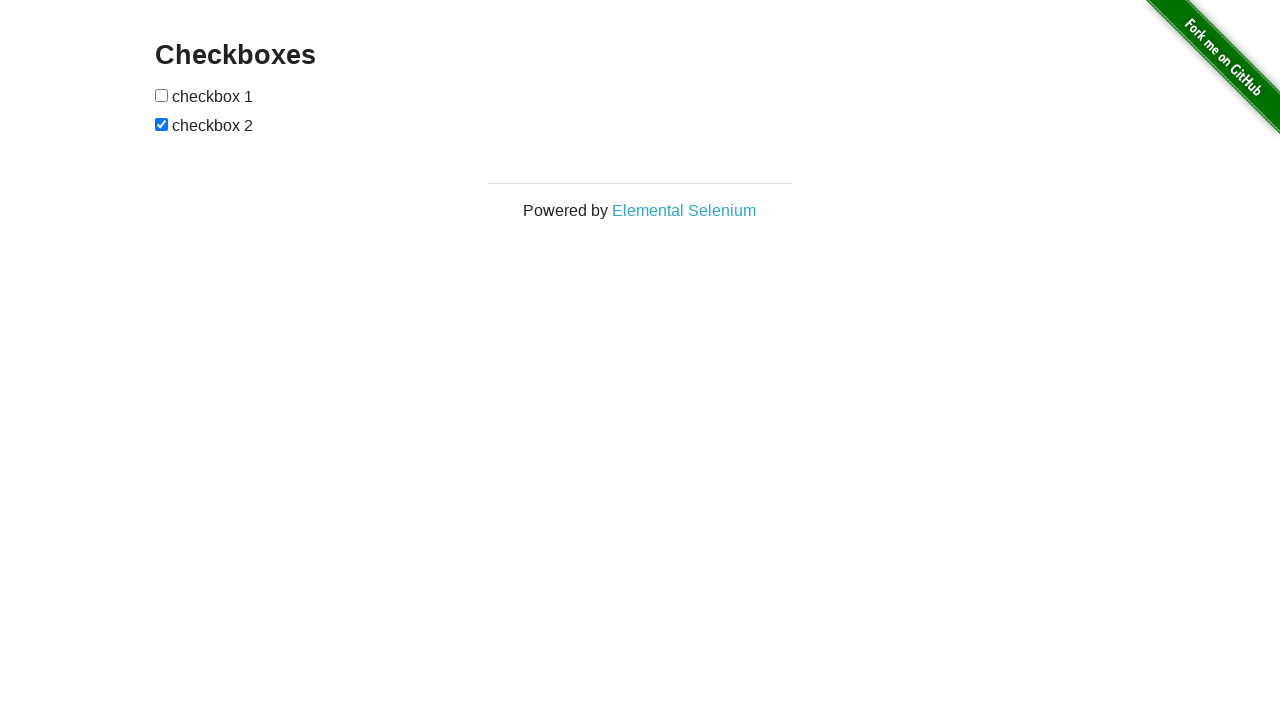

Checked first checkbox is not selected
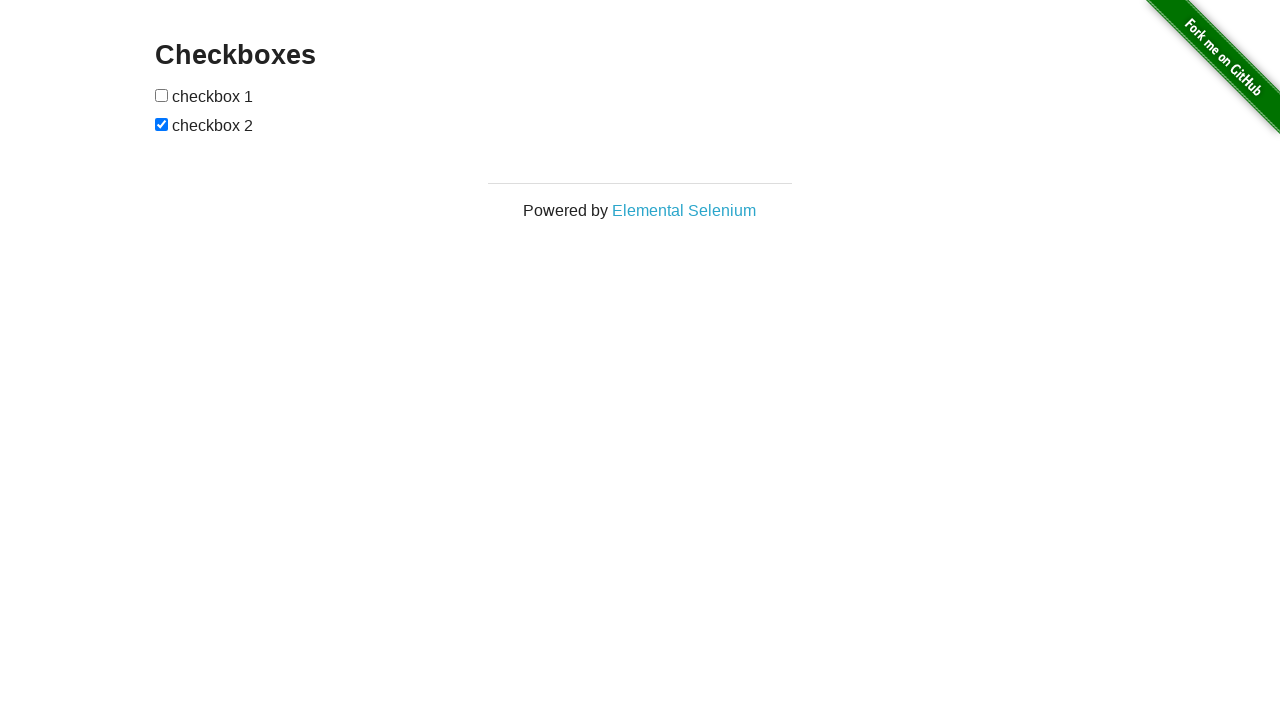

Clicked first checkbox to select it at (162, 95) on (//input[@type='checkbox'])[1]
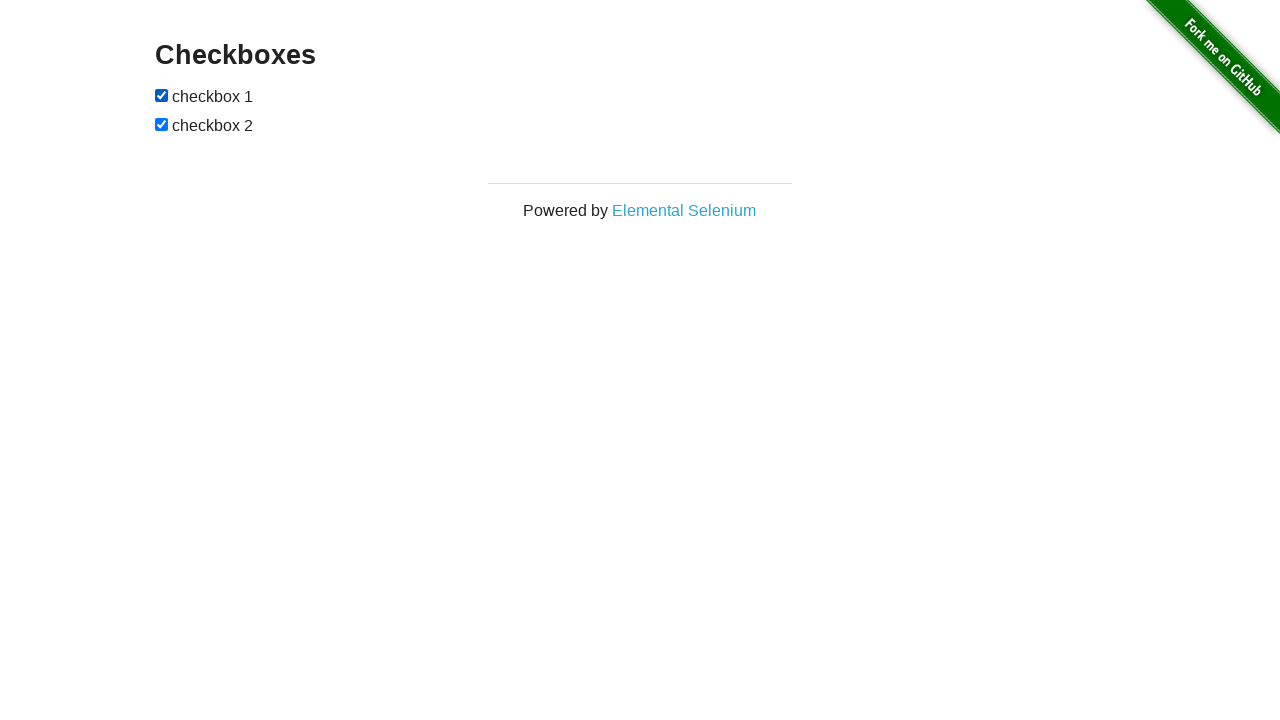

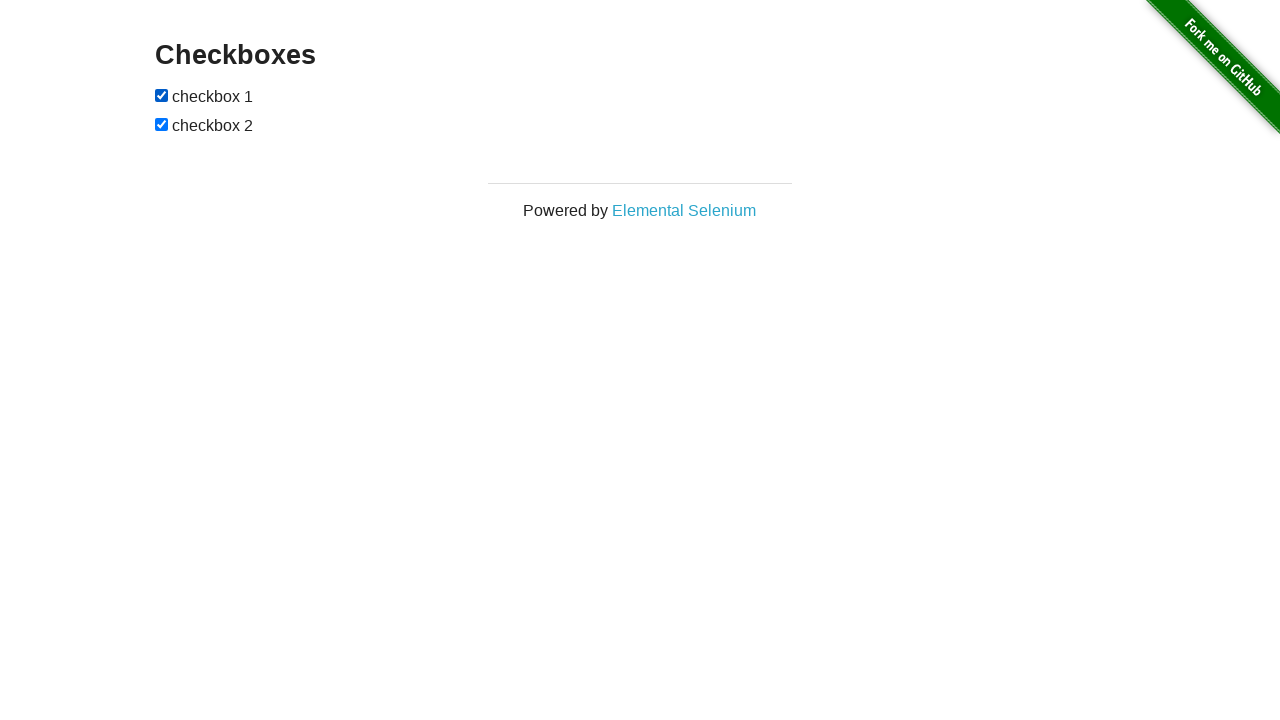